Tests the practice form by filling in personal details including first name, last name, email, phone number, date of birth, and selecting gender

Starting URL: https://demoqa.com/automation-practice-form

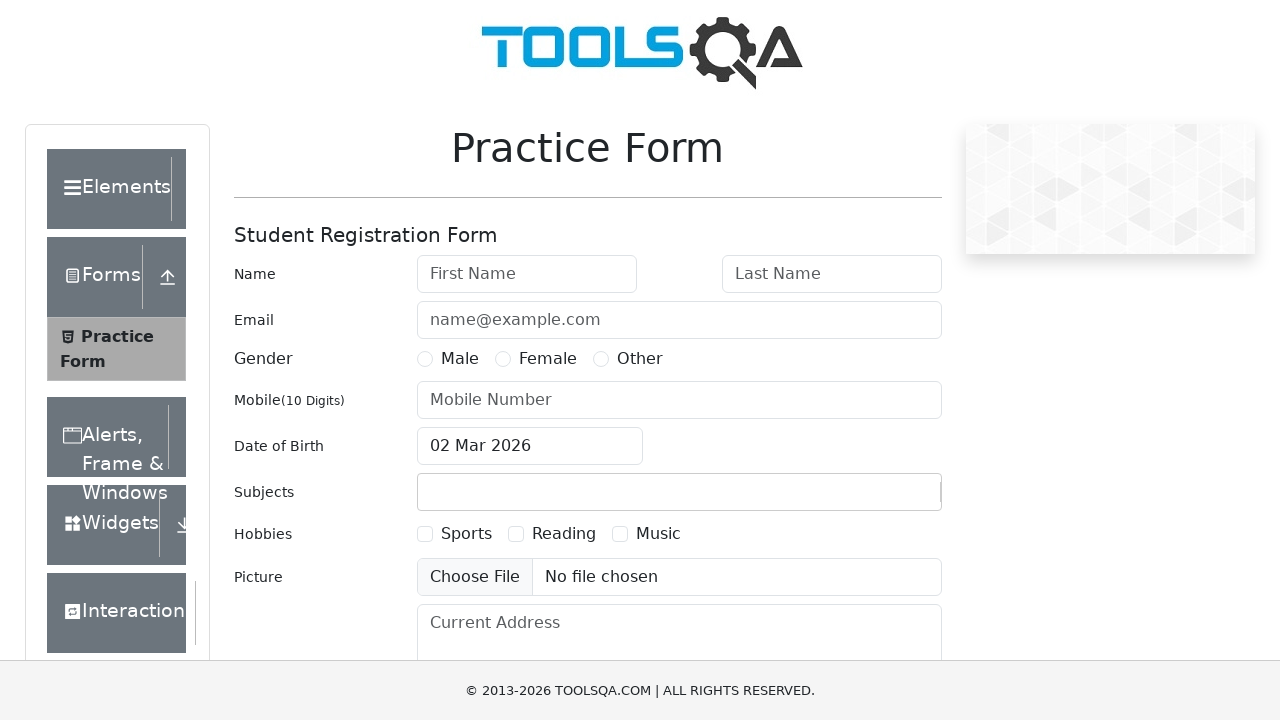

Filled first name field with 'Vimal' on (//input[@type='text'])[1]
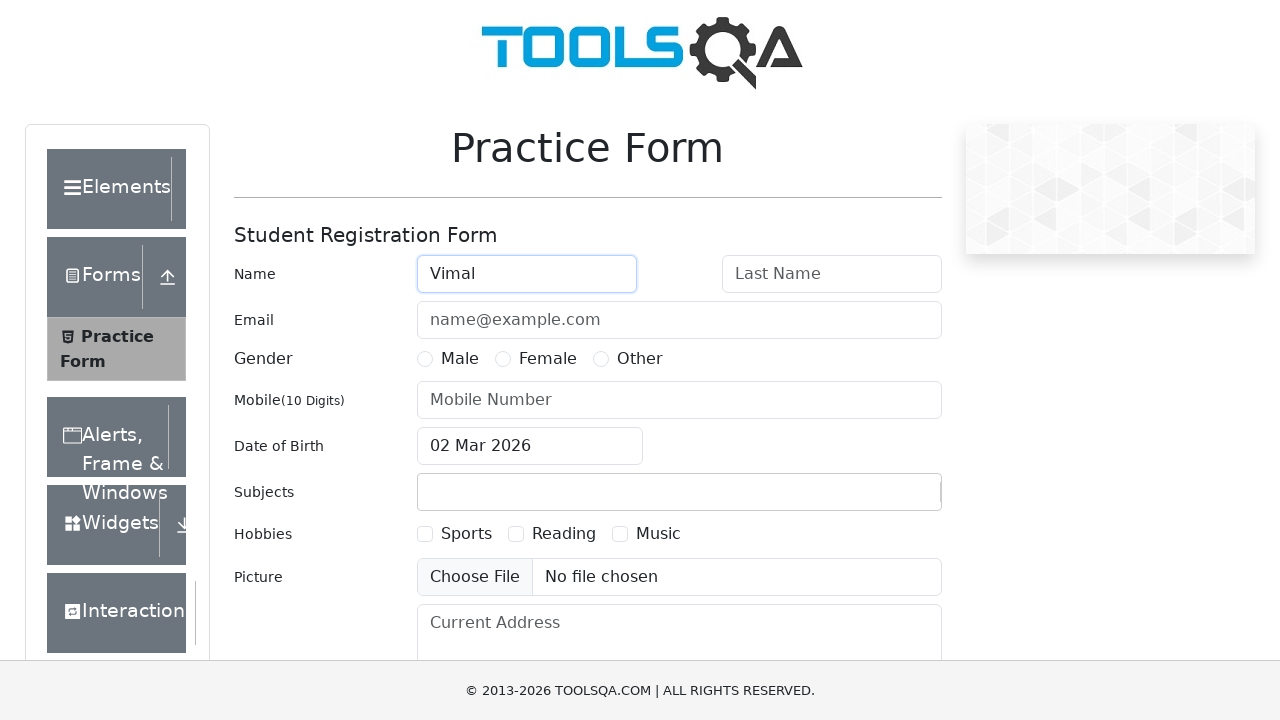

Filled last name field with 'raj' on (//input[@type='text'])[2]
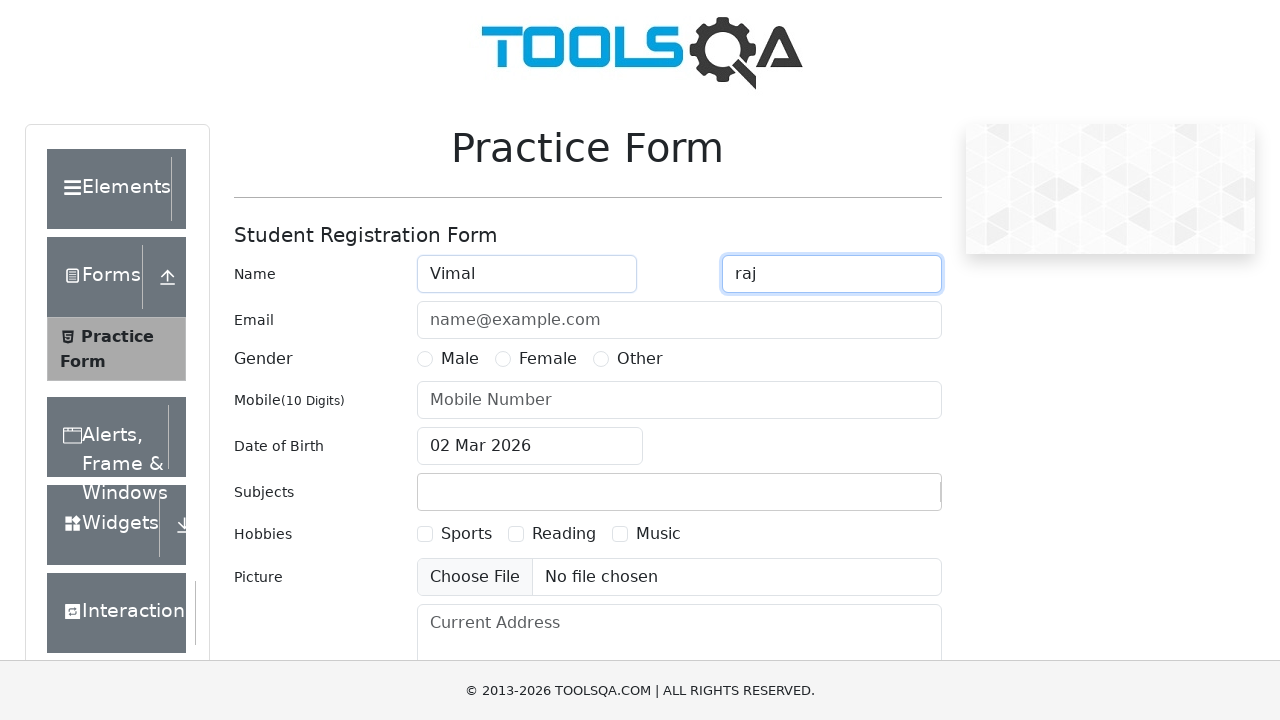

Filled email field with 'sjfniouef@fowi.com' on (//input[@type='text'])[3]
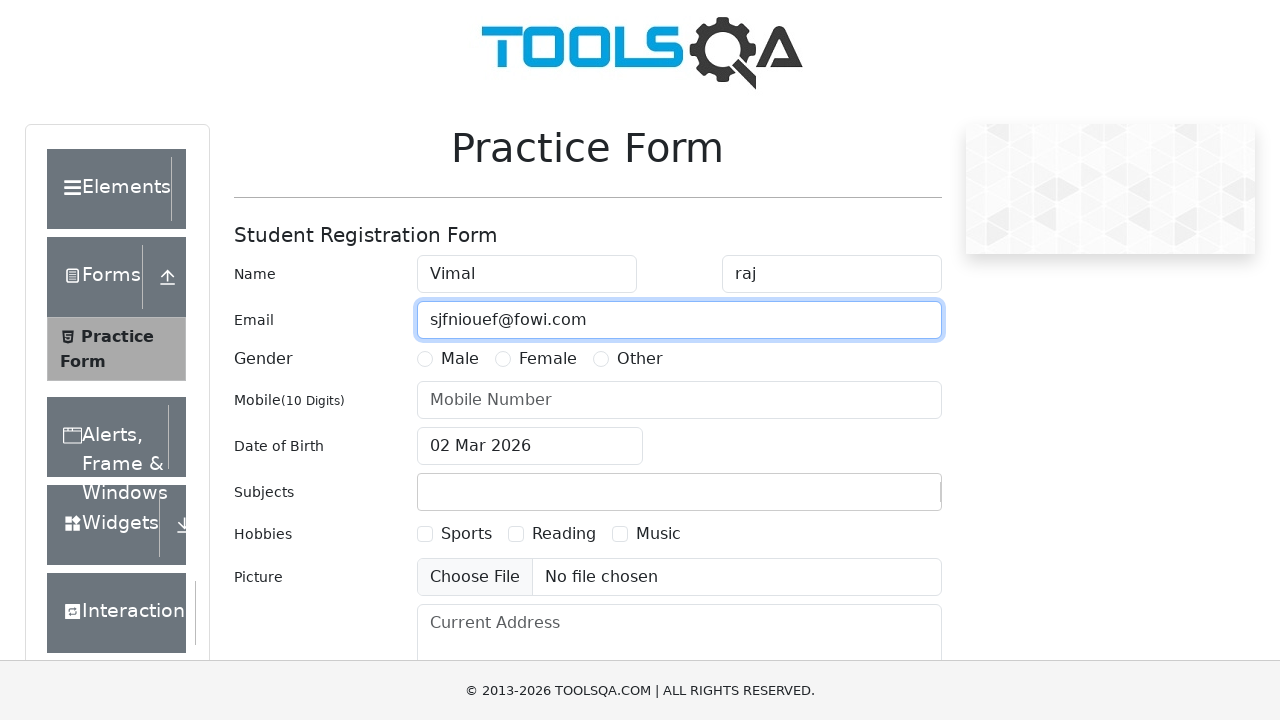

Filled phone number field with '6494987' on (//input[@type='text'])[4]
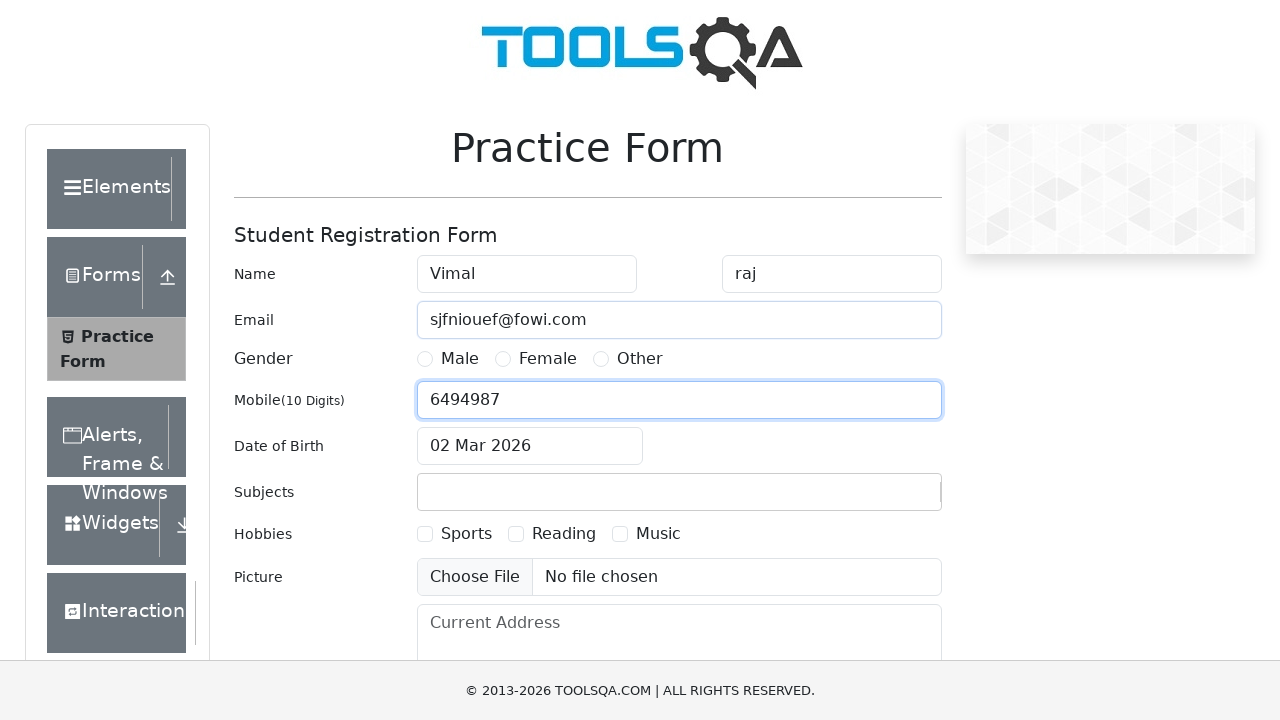

Filled date of birth field with '27 nov 2004' on (//input[@type='text'])[5]
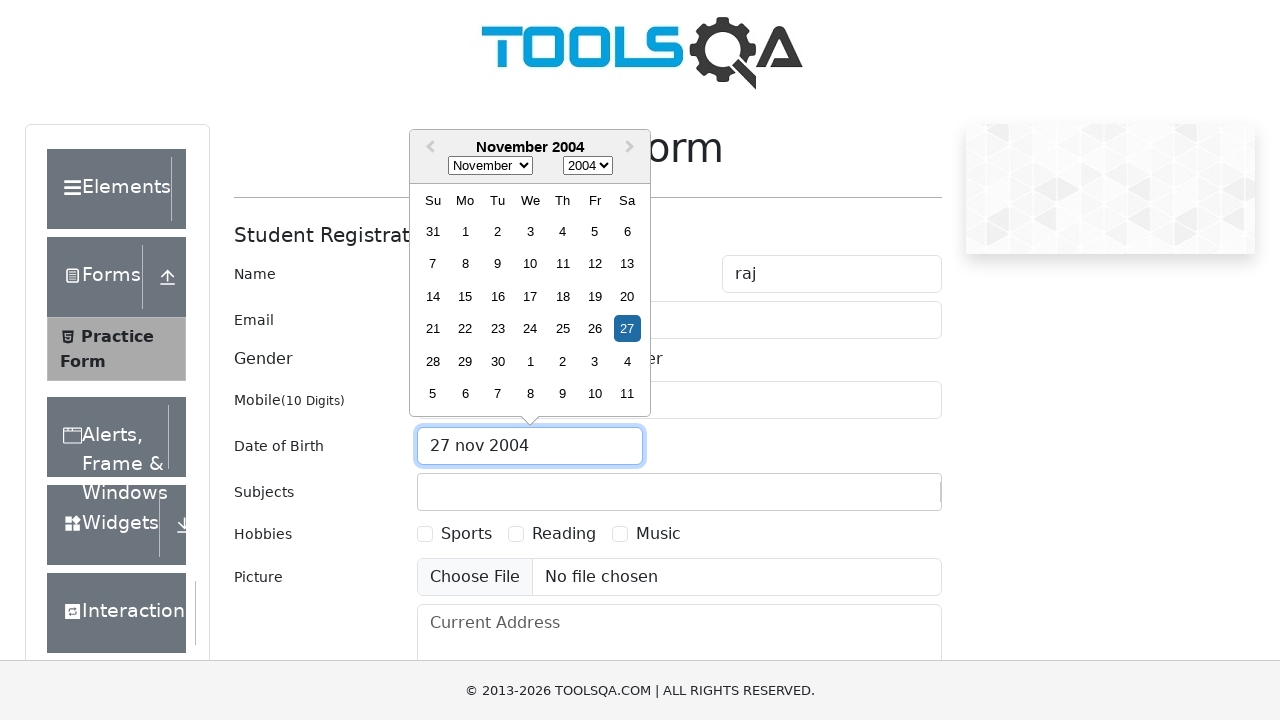

Selected Male gender option at (460, 31) on xpath=//label[text()='Male']
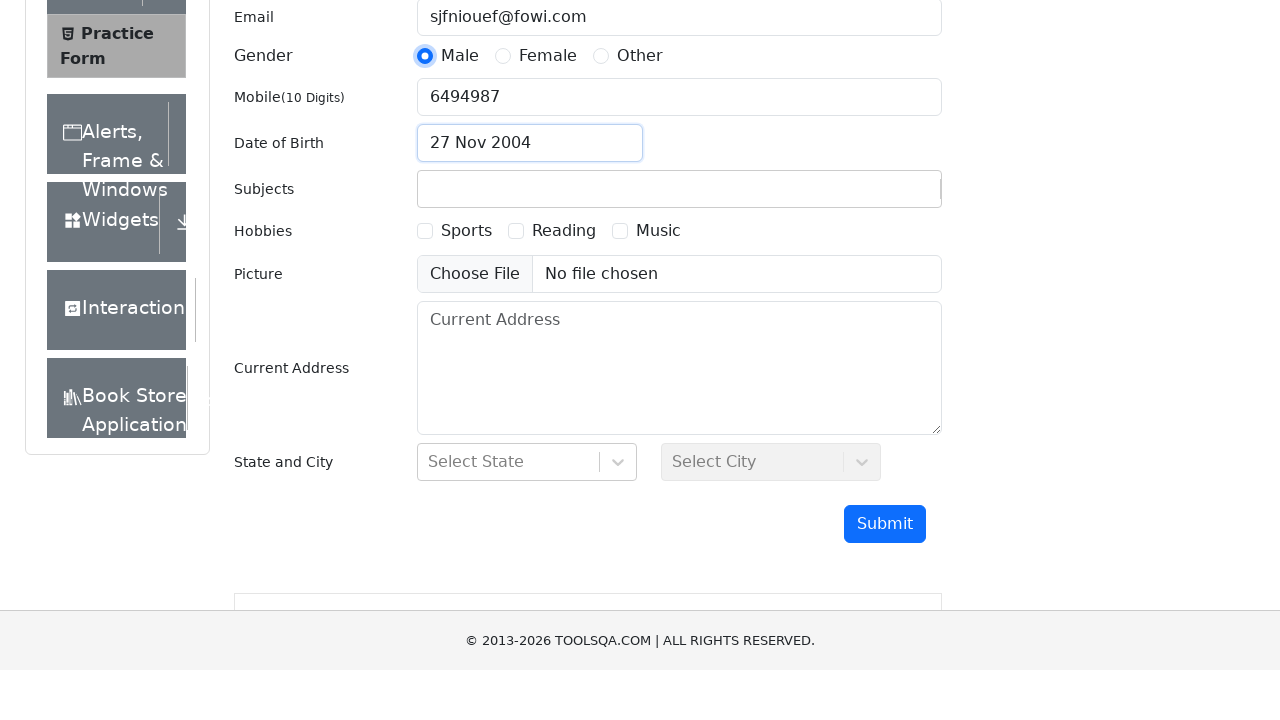

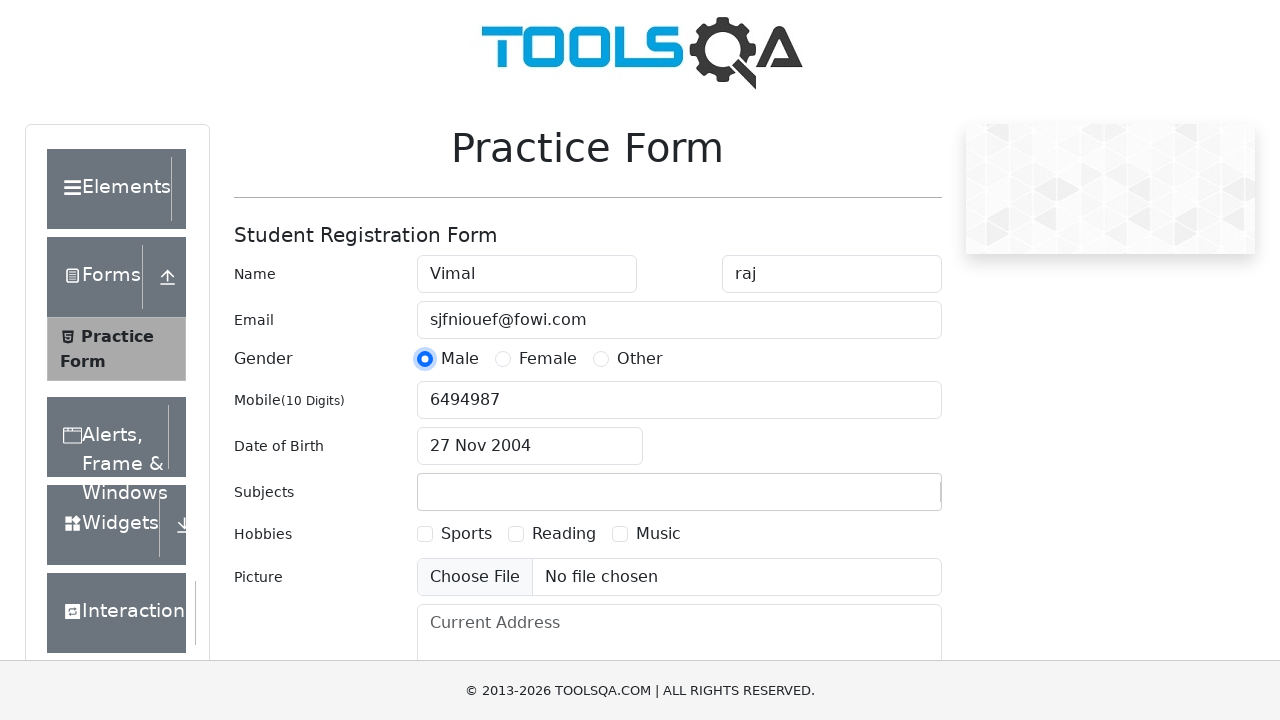